Tests clearing the complete state of all items by checking and then unchecking the toggle-all checkbox.

Starting URL: https://demo.playwright.dev/todomvc

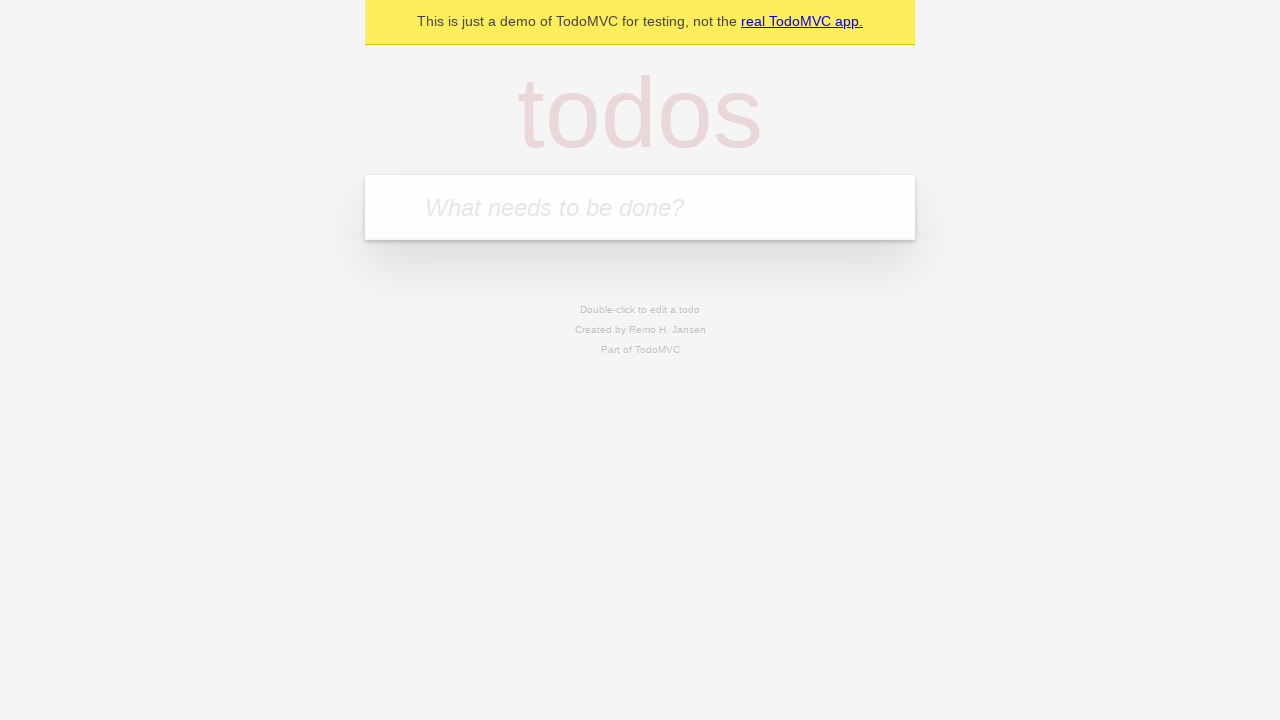

Filled todo input with 'buy some cheese' on internal:attr=[placeholder="What needs to be done?"i]
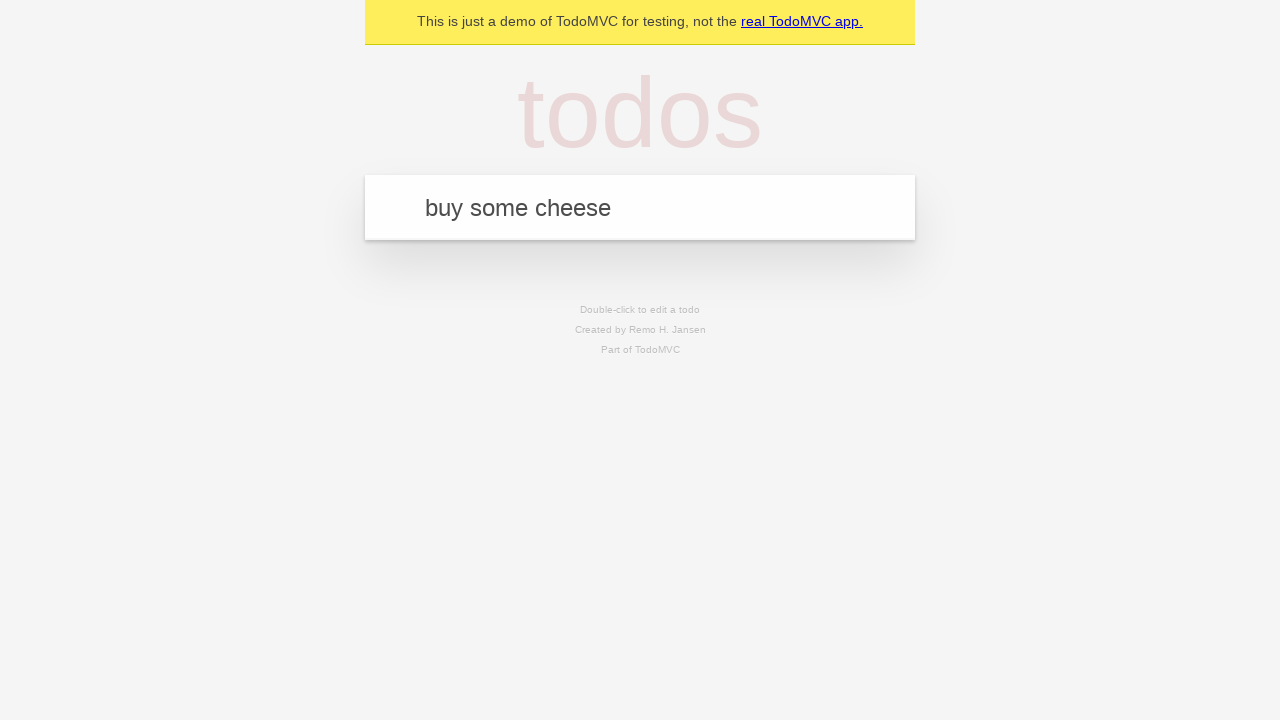

Pressed Enter to add first todo item on internal:attr=[placeholder="What needs to be done?"i]
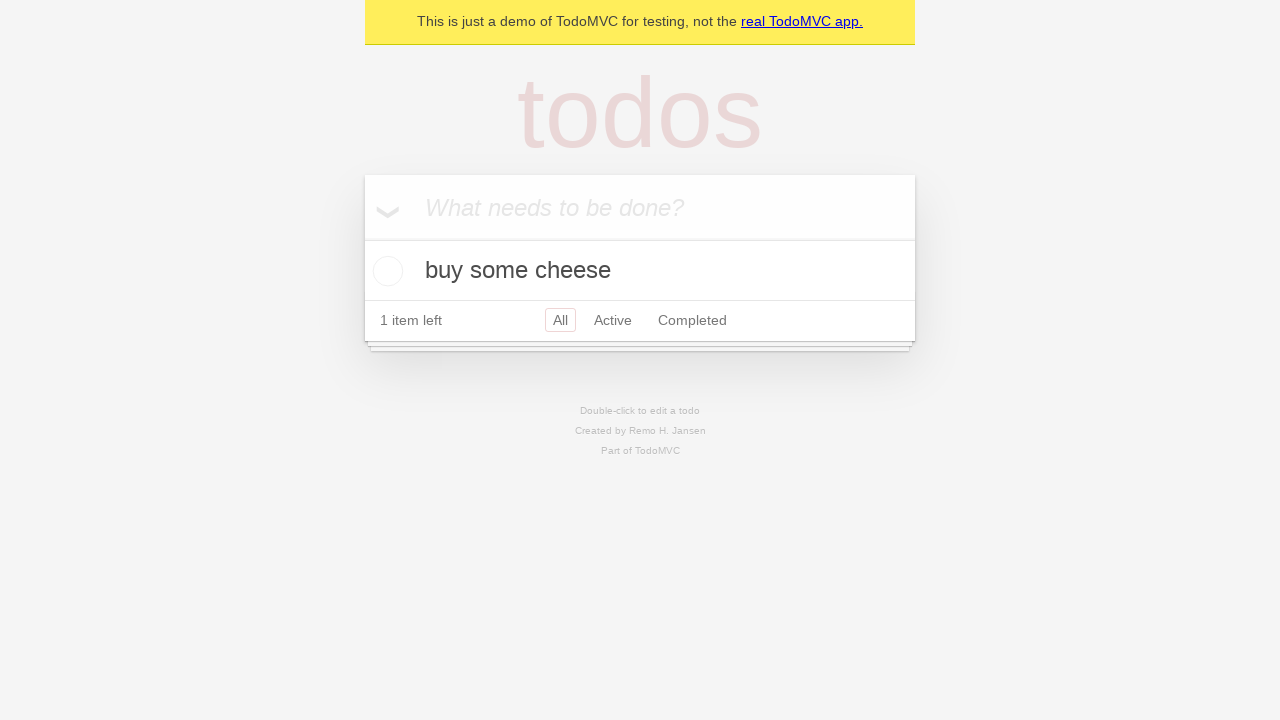

Filled todo input with 'feed the cat' on internal:attr=[placeholder="What needs to be done?"i]
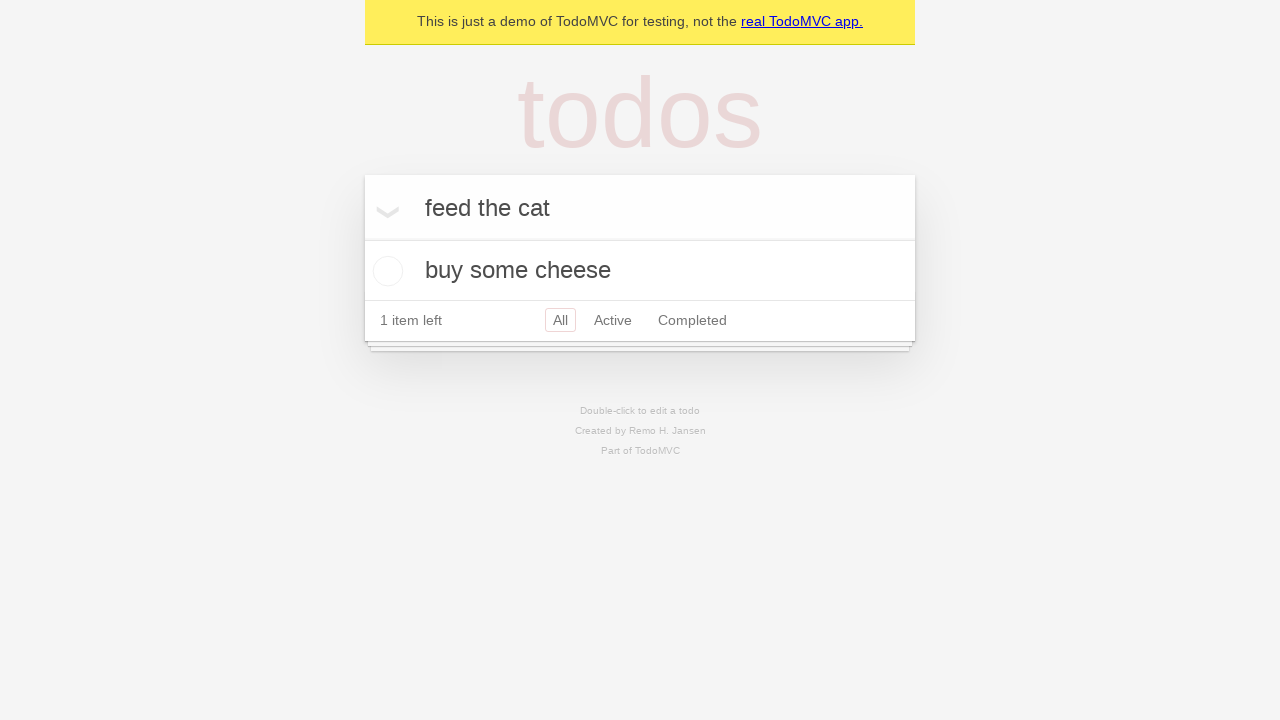

Pressed Enter to add second todo item on internal:attr=[placeholder="What needs to be done?"i]
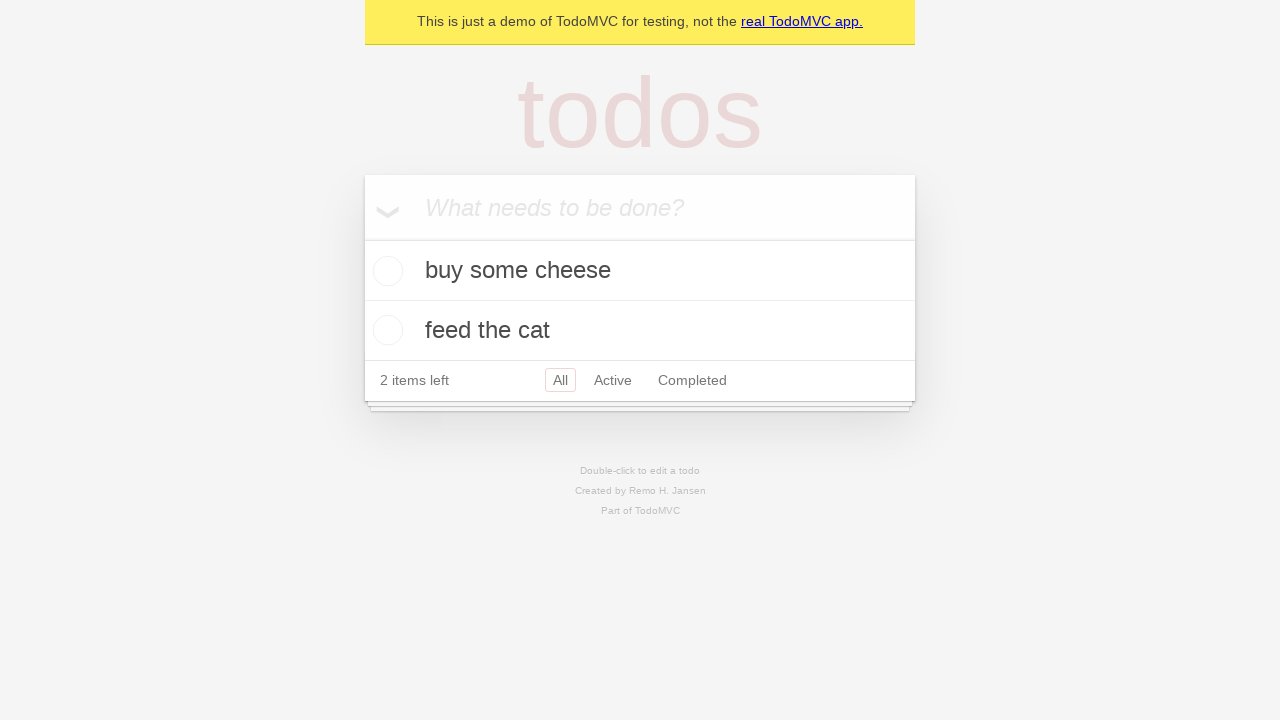

Filled todo input with 'book a doctors appointment' on internal:attr=[placeholder="What needs to be done?"i]
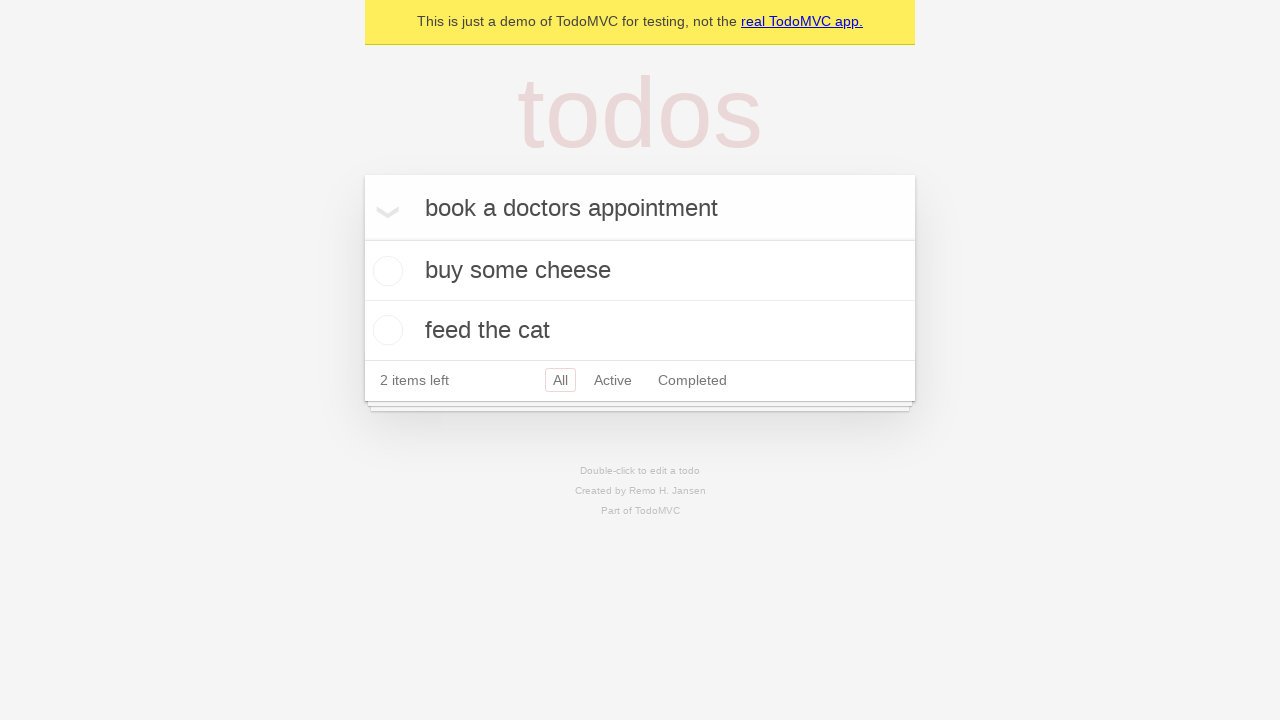

Pressed Enter to add third todo item on internal:attr=[placeholder="What needs to be done?"i]
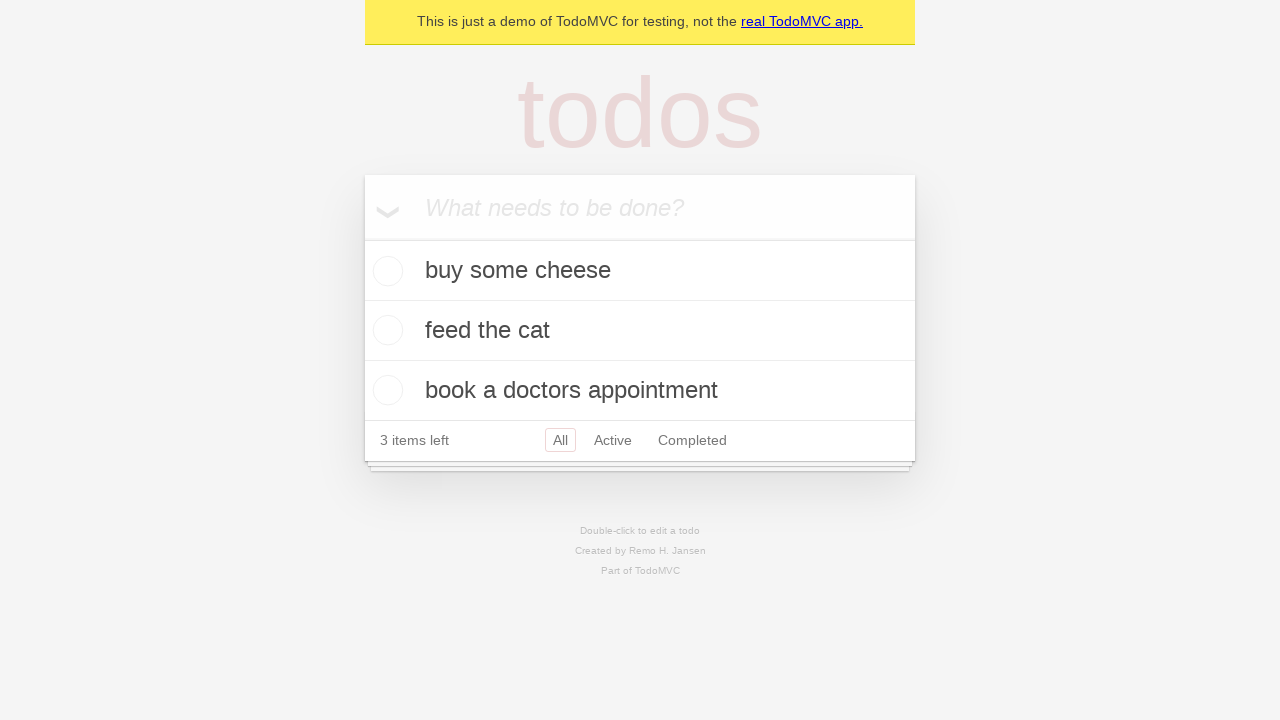

Checked toggle-all checkbox to mark all items as complete at (362, 238) on internal:label="Mark all as complete"i
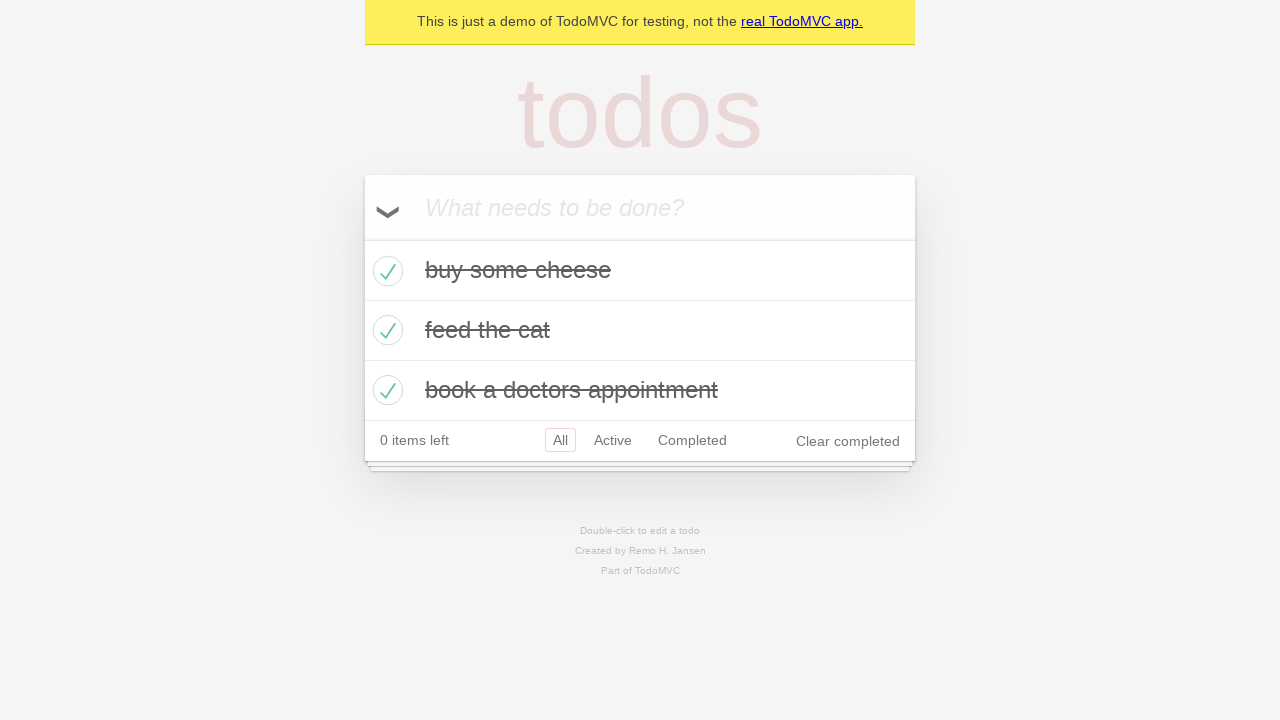

Unchecked toggle-all checkbox to clear complete state of all items at (362, 238) on internal:label="Mark all as complete"i
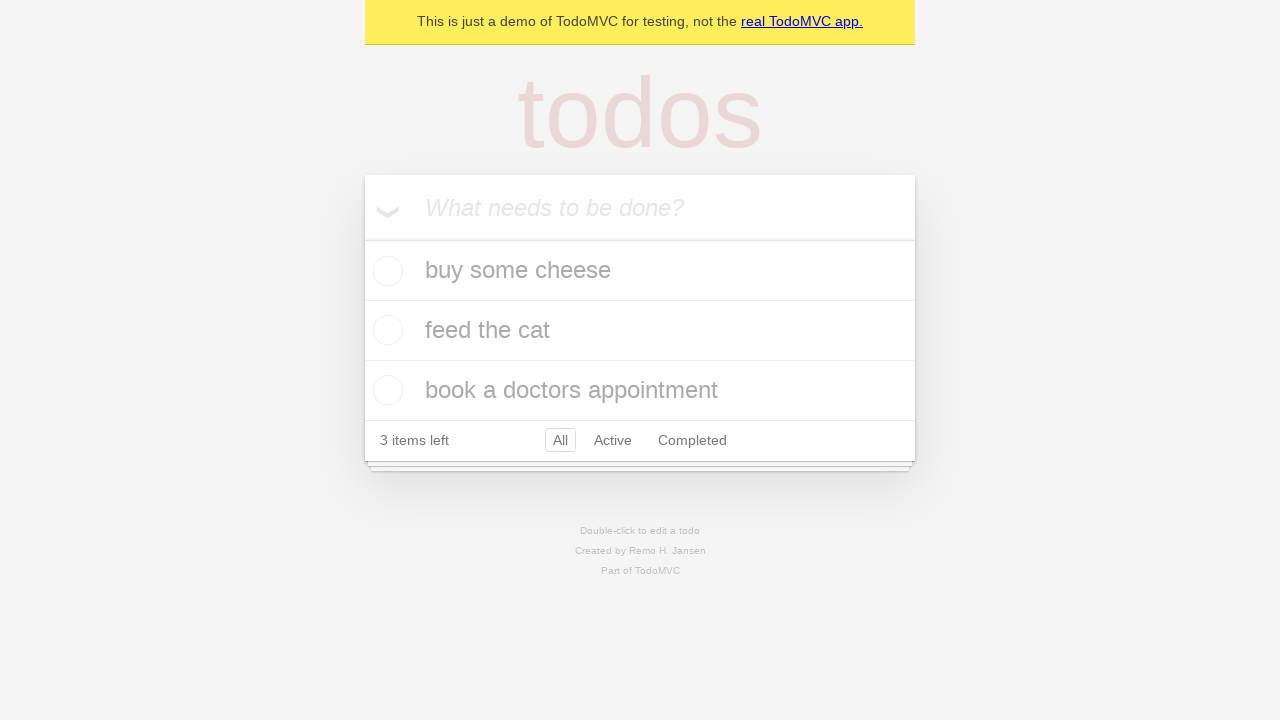

Waited for todo items to be in uncompleted state
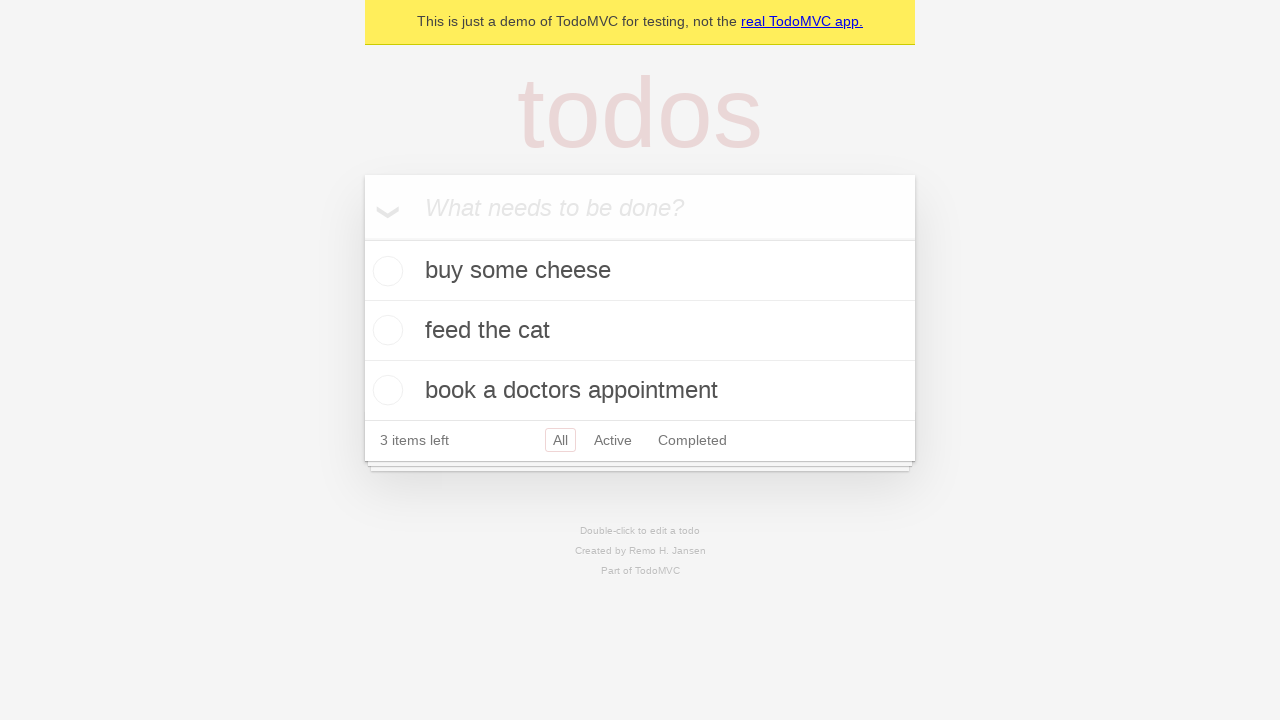

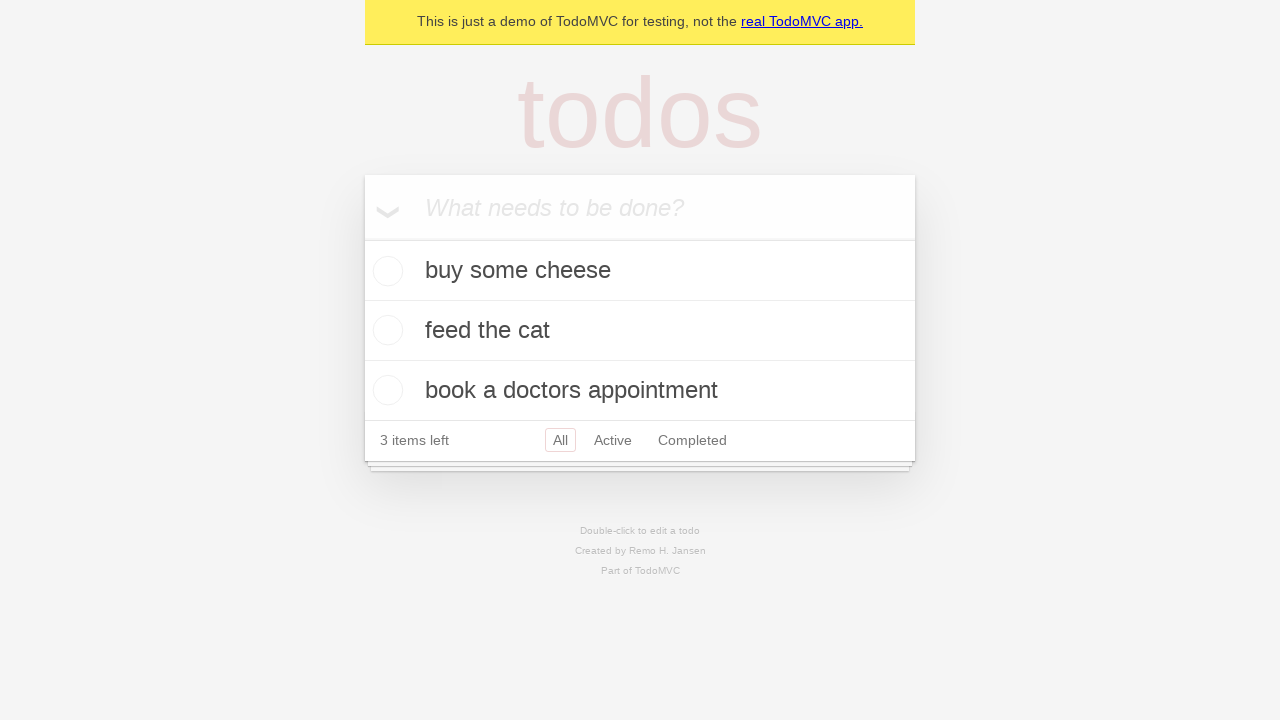